Tests drag and drop functionality on jQuery UI demo page by dragging an element and dropping it onto a target area

Starting URL: https://jqueryui.com/droppable/

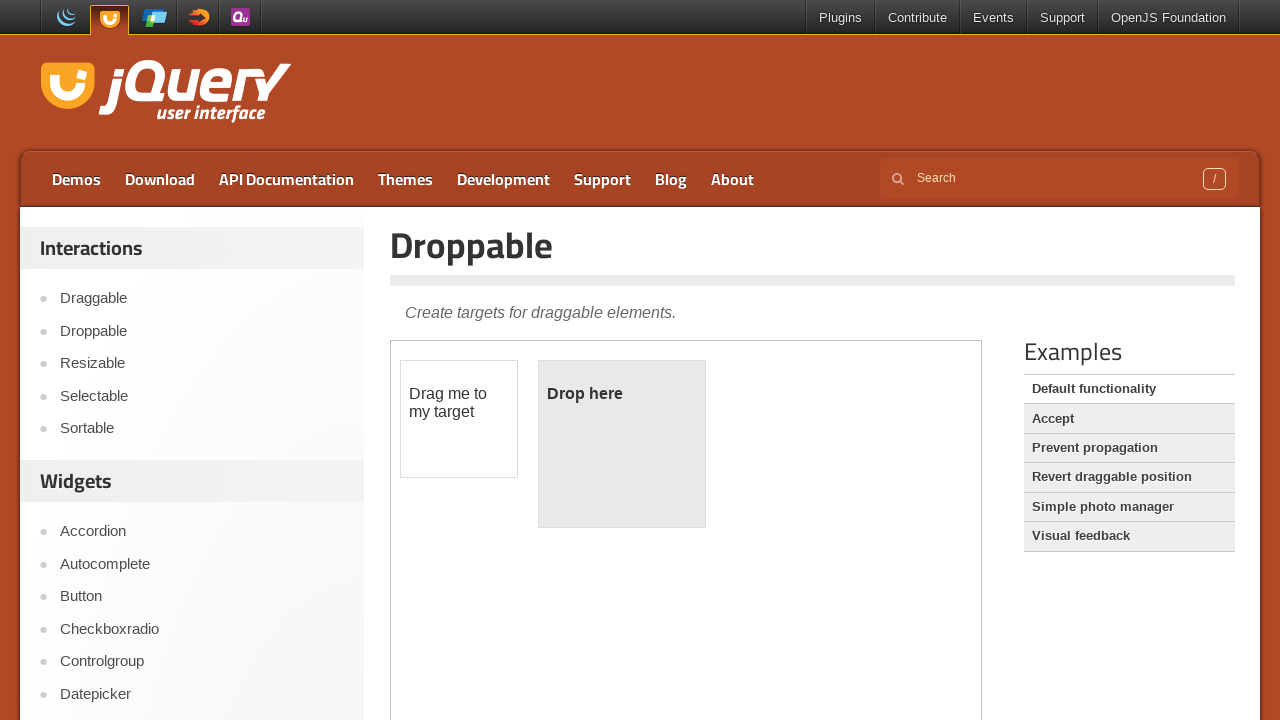

Located iframe containing drag and drop demo
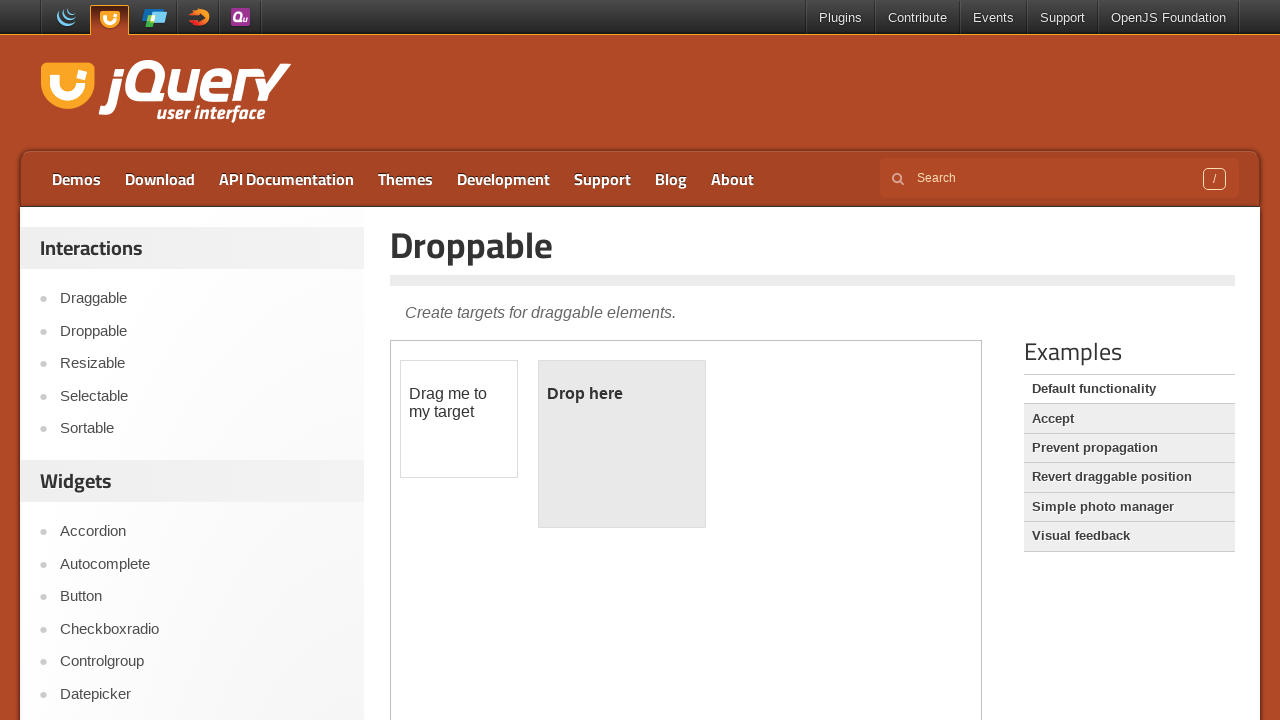

Located draggable element
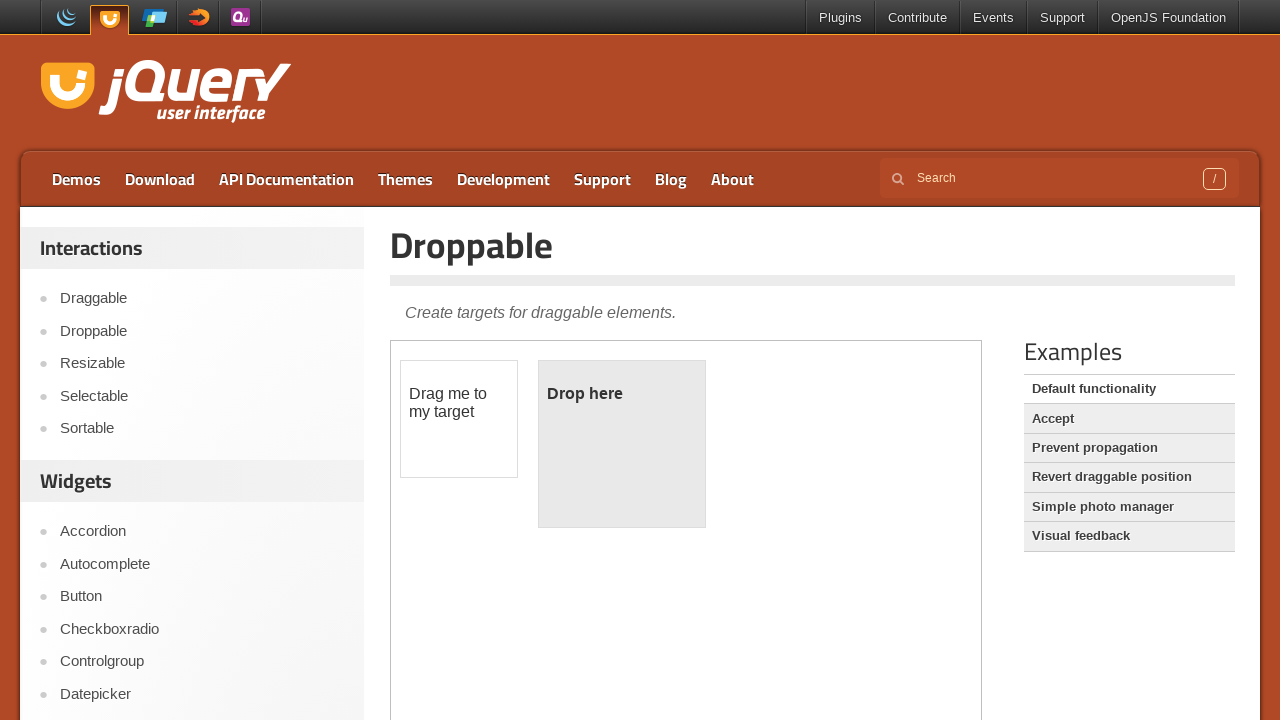

Located droppable target area
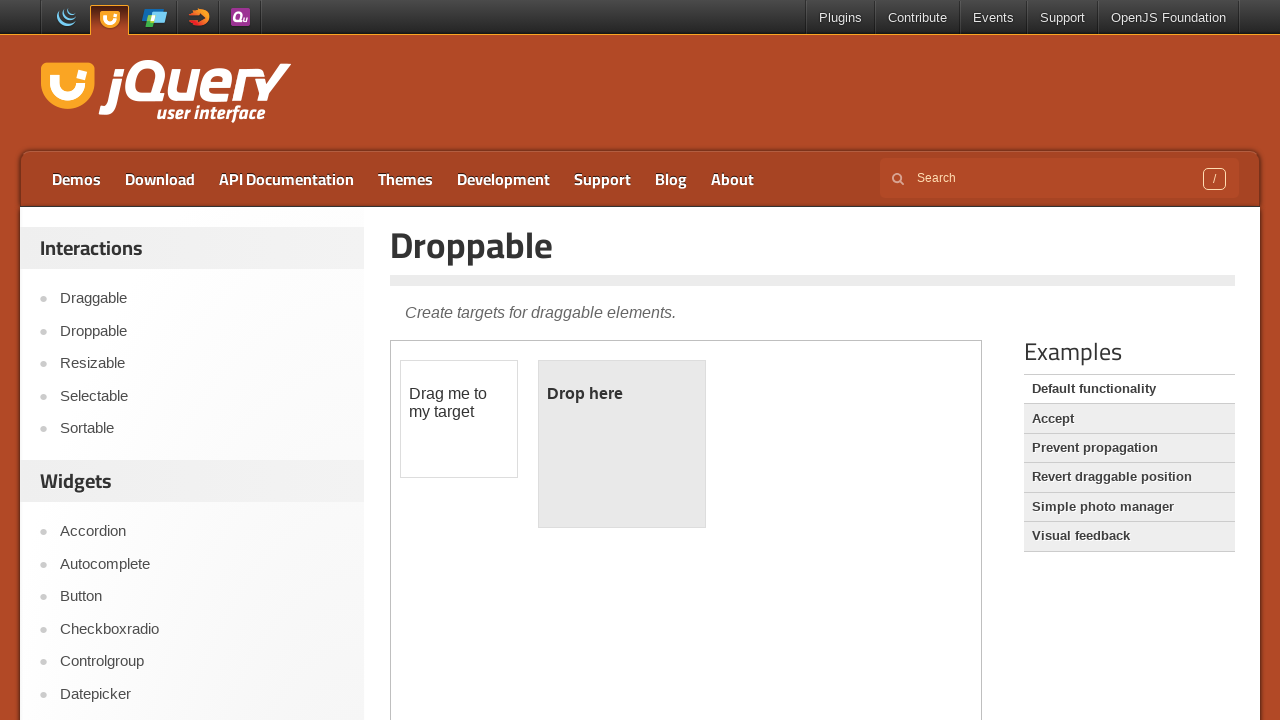

Dragged and dropped element onto target area at (622, 444)
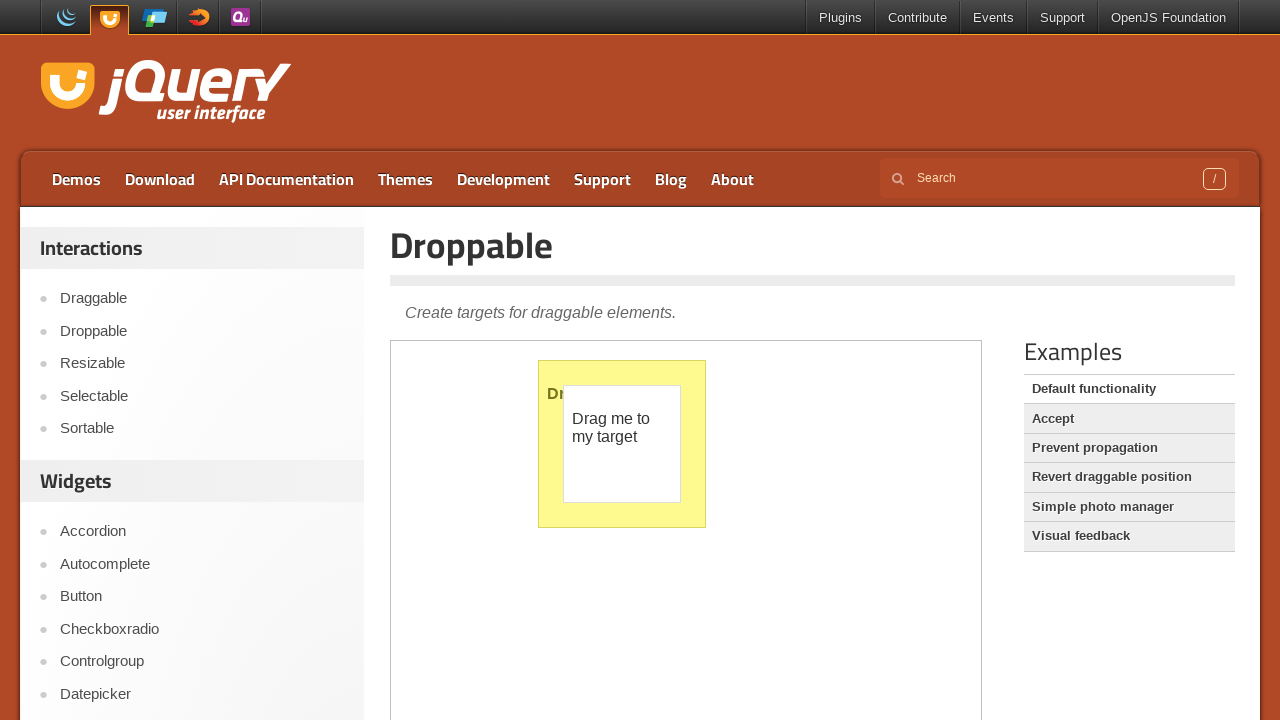

Verified drop was successful by retrieving 'Dropped!' confirmation text
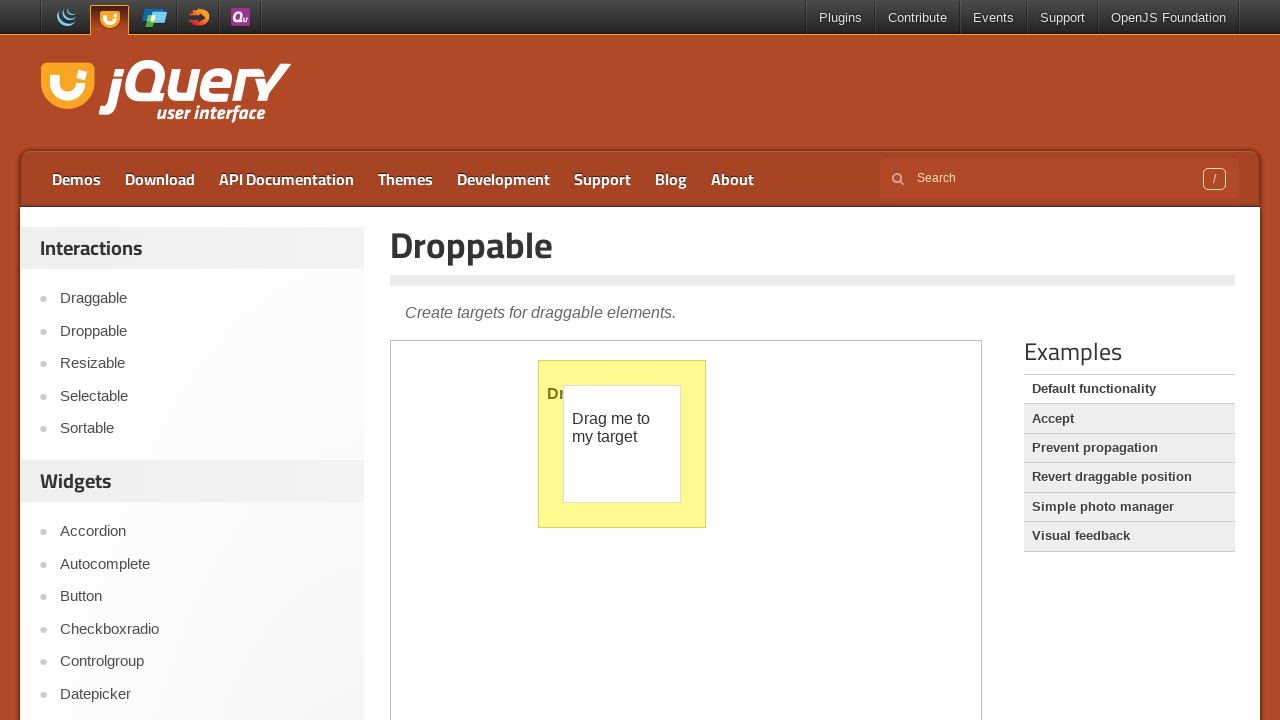

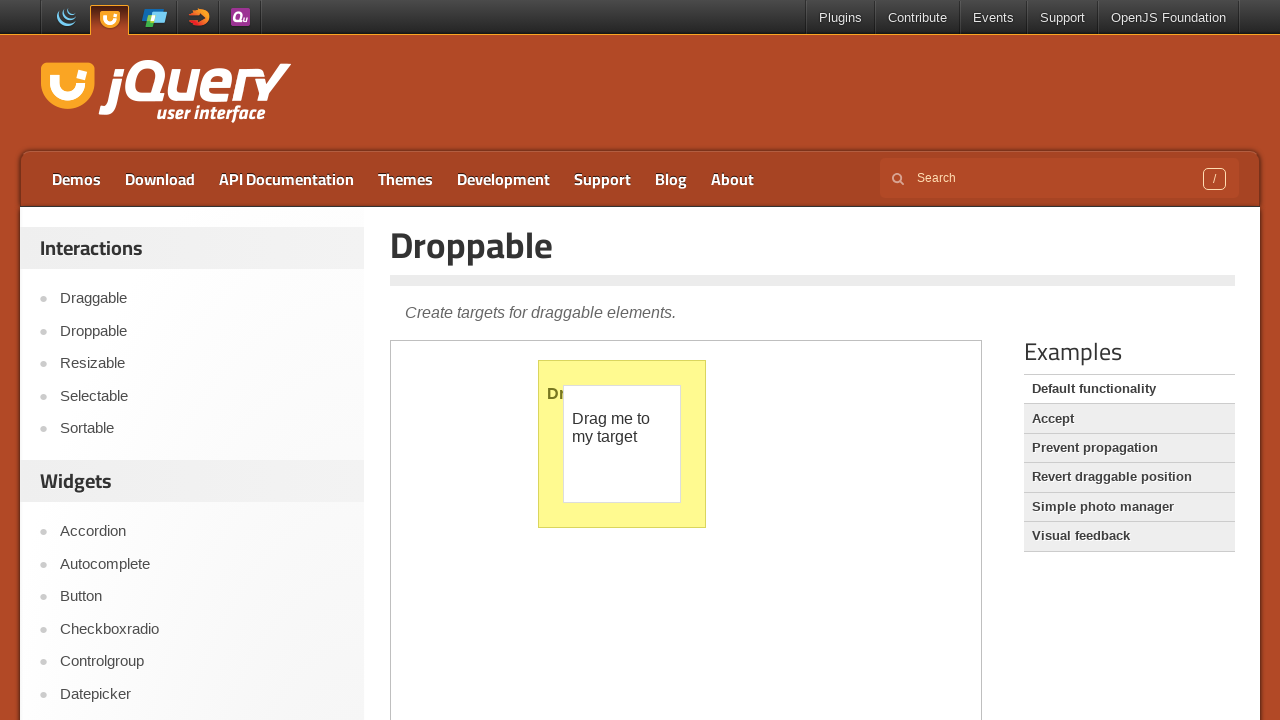